Selects "Saab" option from the dropdown menu

Starting URL: https://testeroprogramowania.github.io/selenium/basics.html

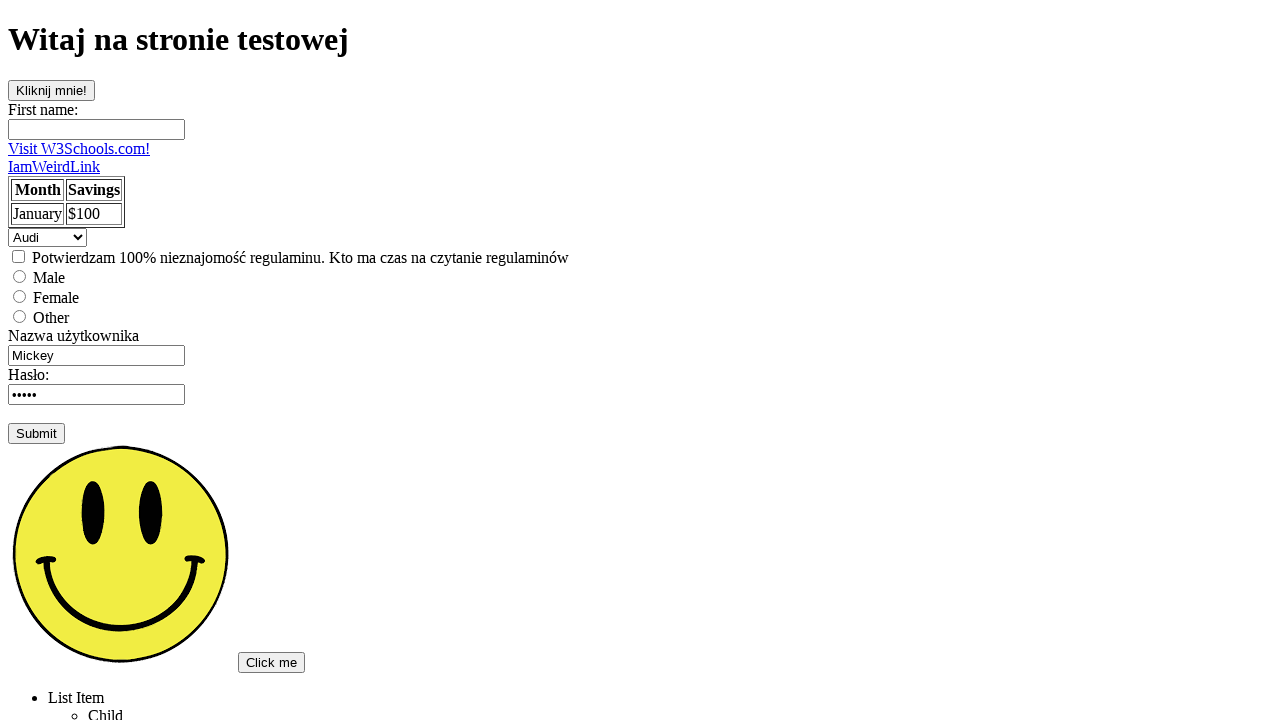

Navigated to the test page
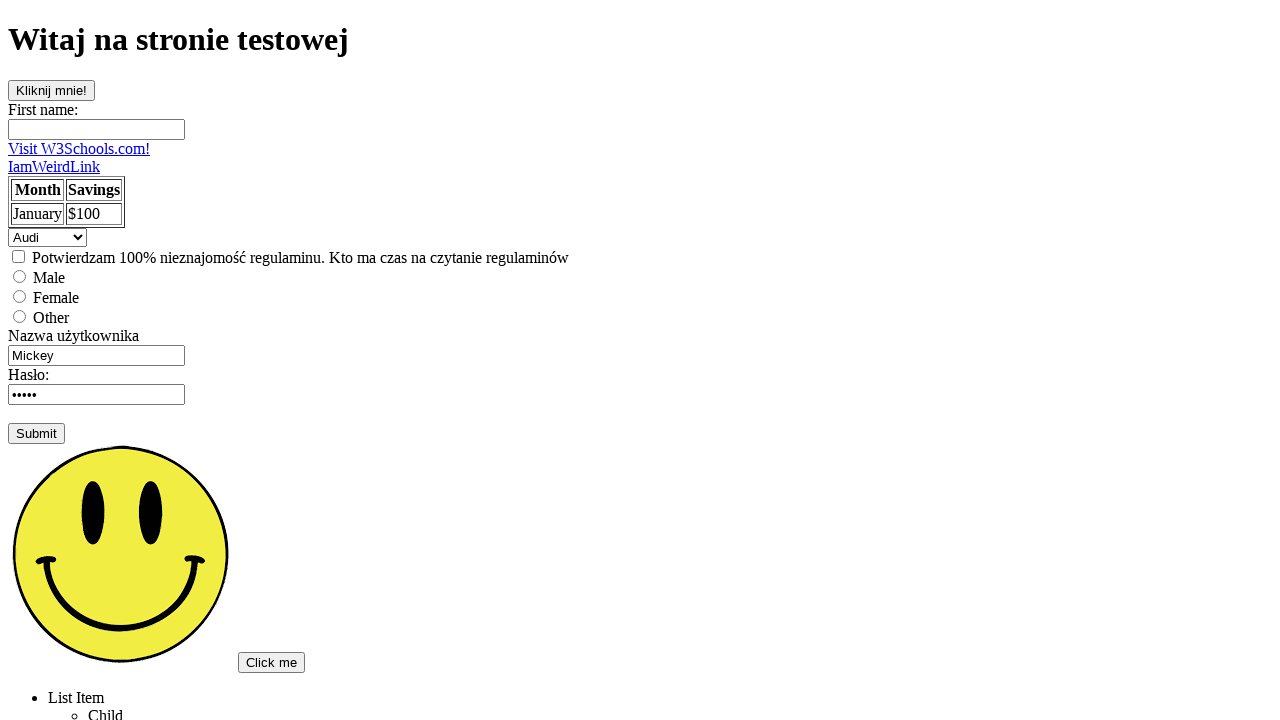

Located the dropdown element
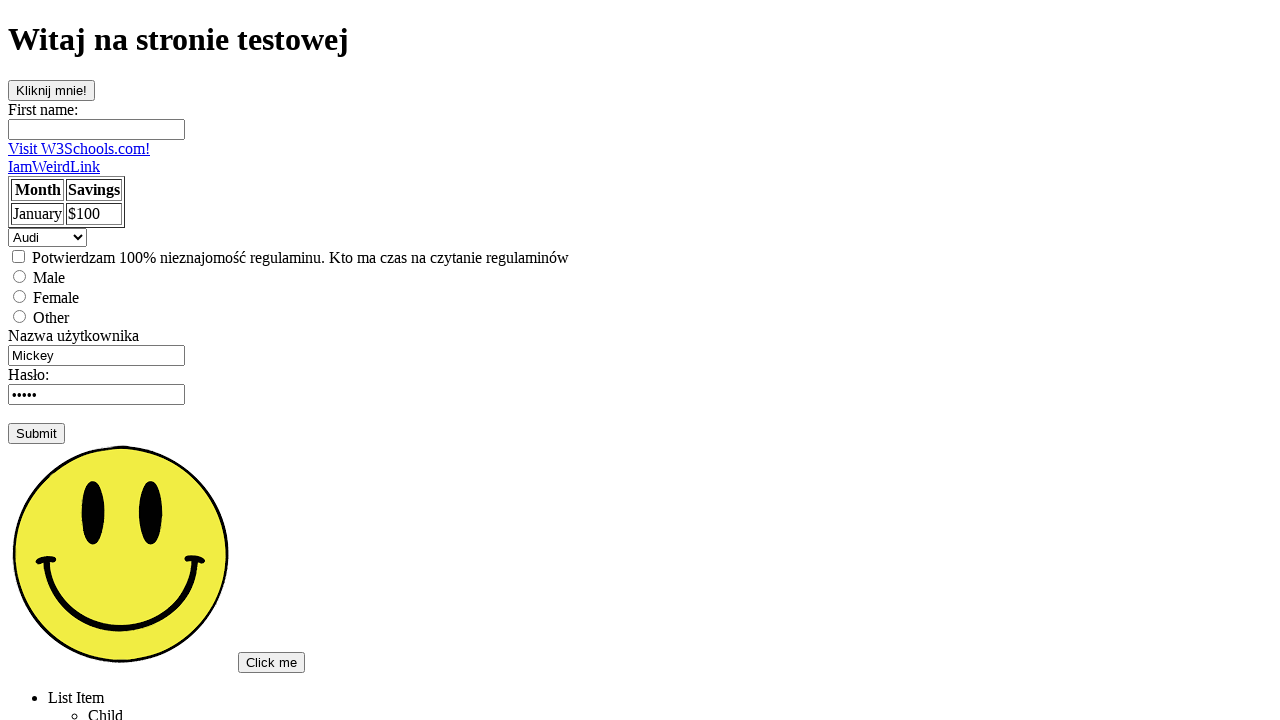

Selected Saab option from dropdown by index 1 on select
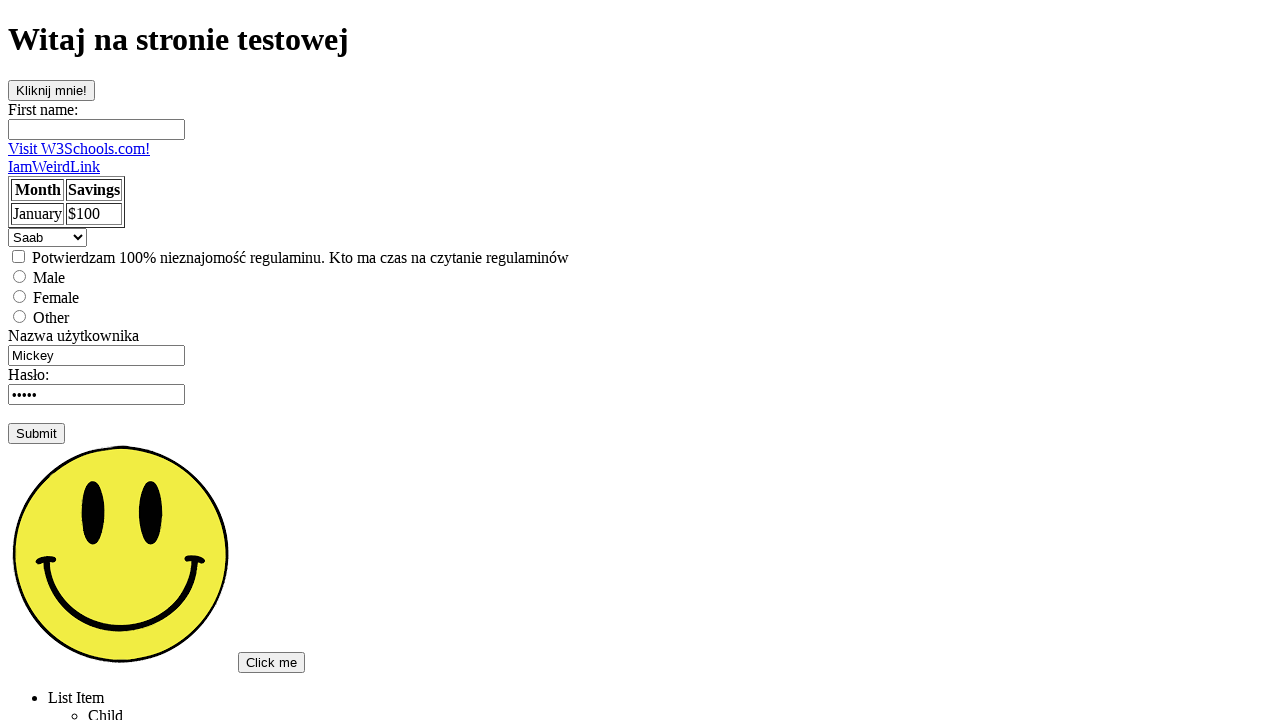

Verified that Saab was selected (input value equals 'saab')
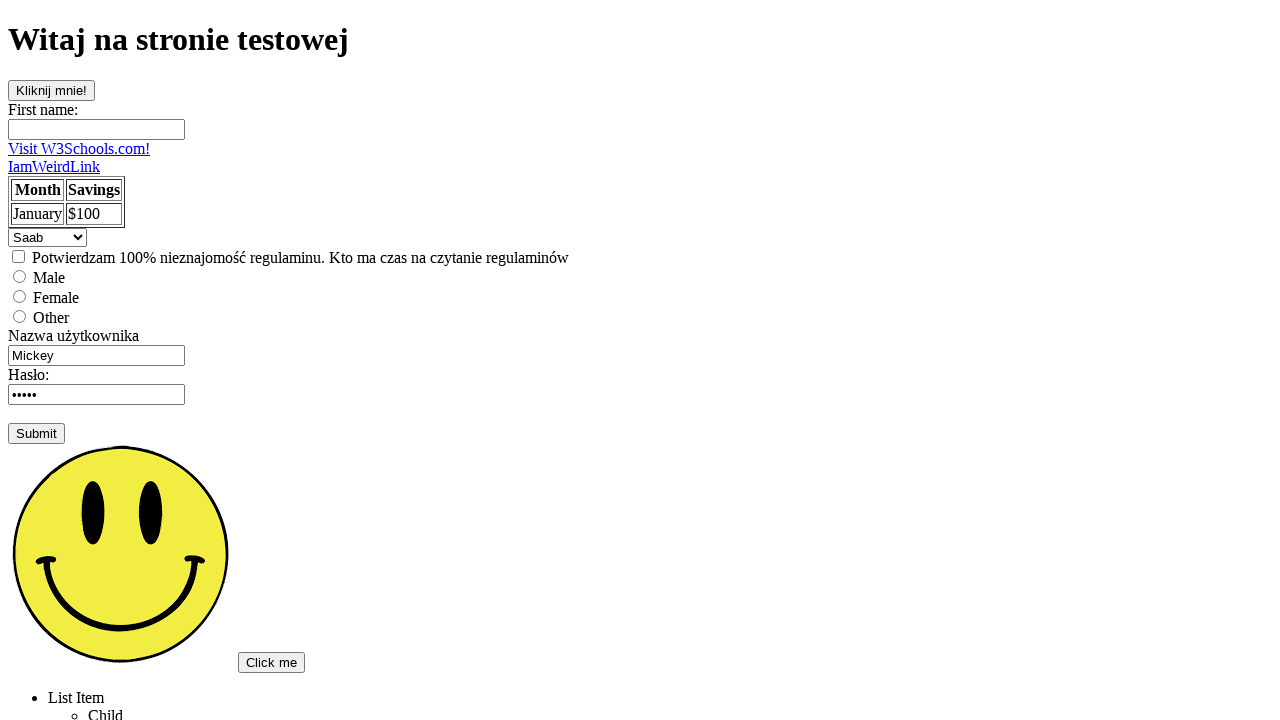

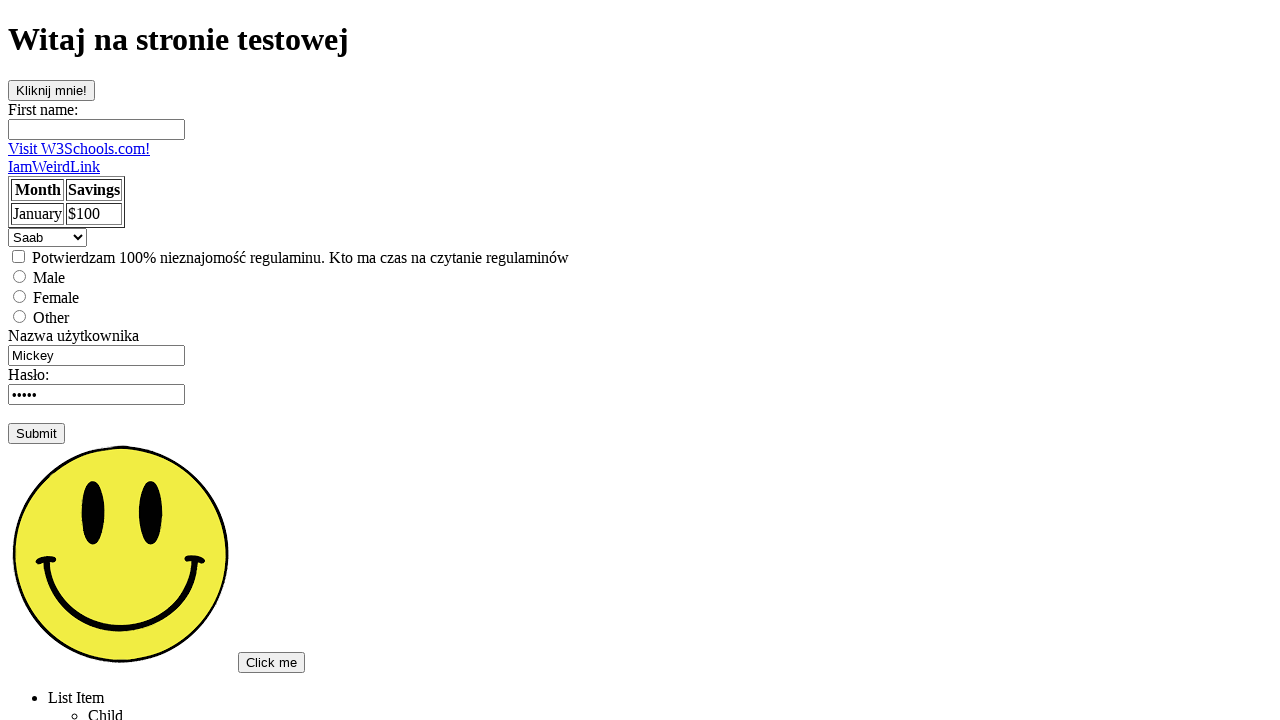